Tests an e-commerce checkout flow by adding items to cart, proceeding to checkout, applying a promo code, selecting a country from dropdown, agreeing to terms, and placing an order.

Starting URL: https://rahulshettyacademy.com/seleniumPractise/#/

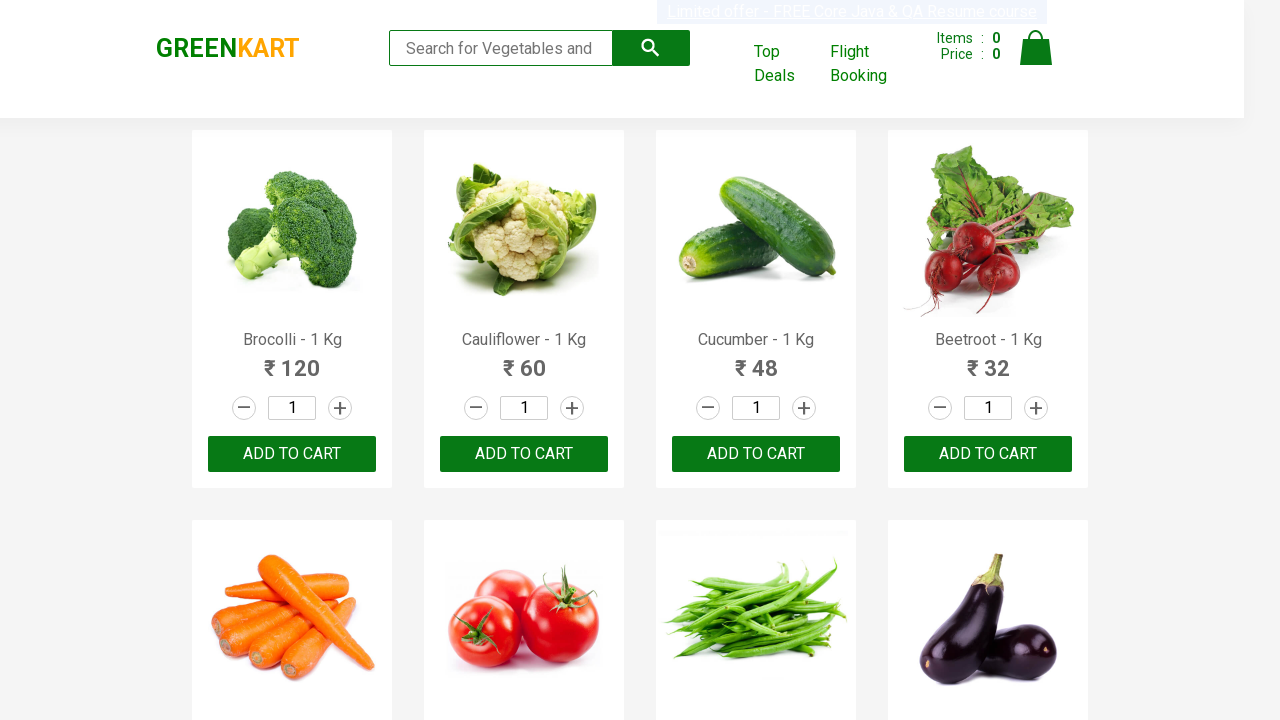

Waited for page to load with networkidle state
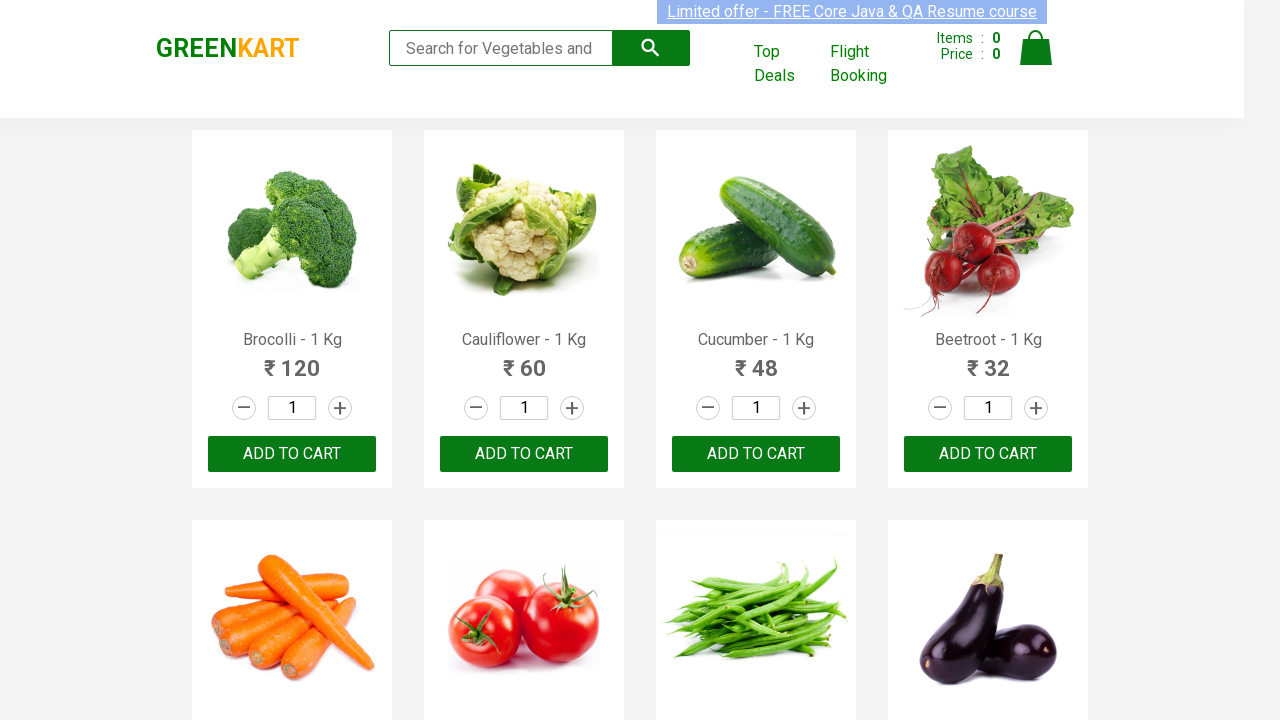

Clicked add to cart button for first item at (292, 454) on xpath=//body[1]/div[1]/div[1]/div[1]/div[1]/div[1]/div[3]/button[1]
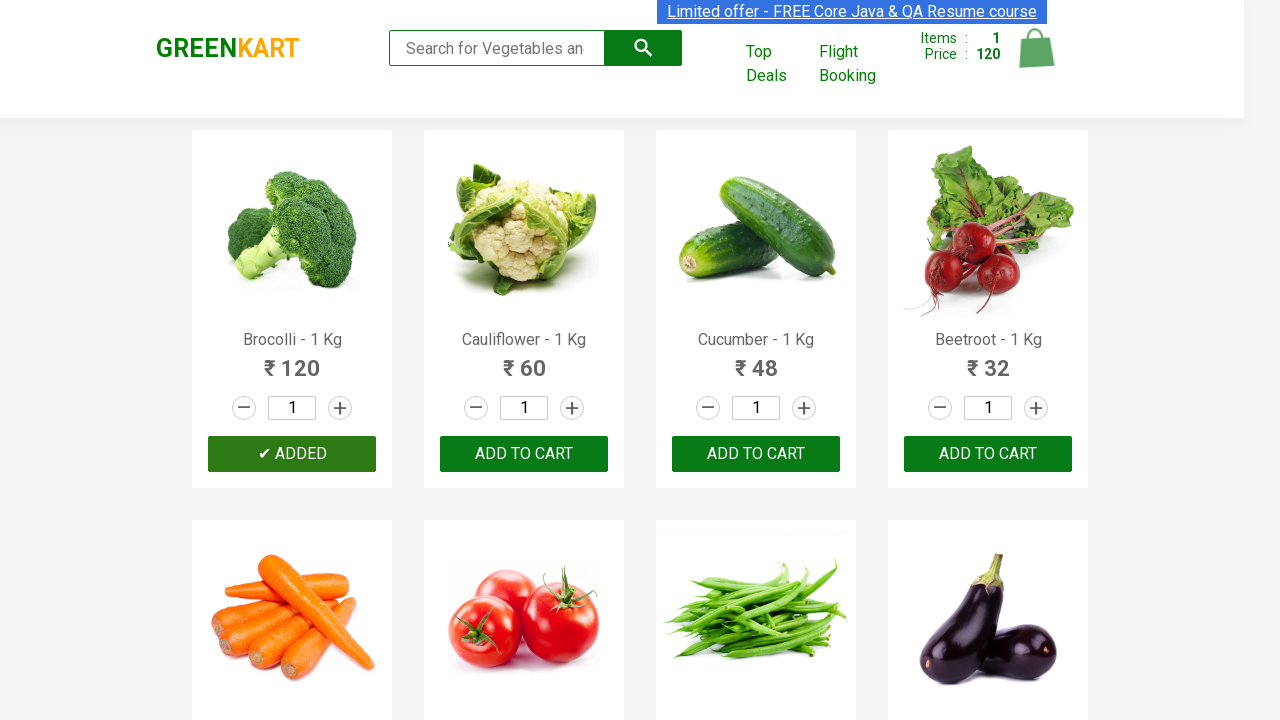

Clicked cart icon at (1036, 48) on img[alt='Cart']
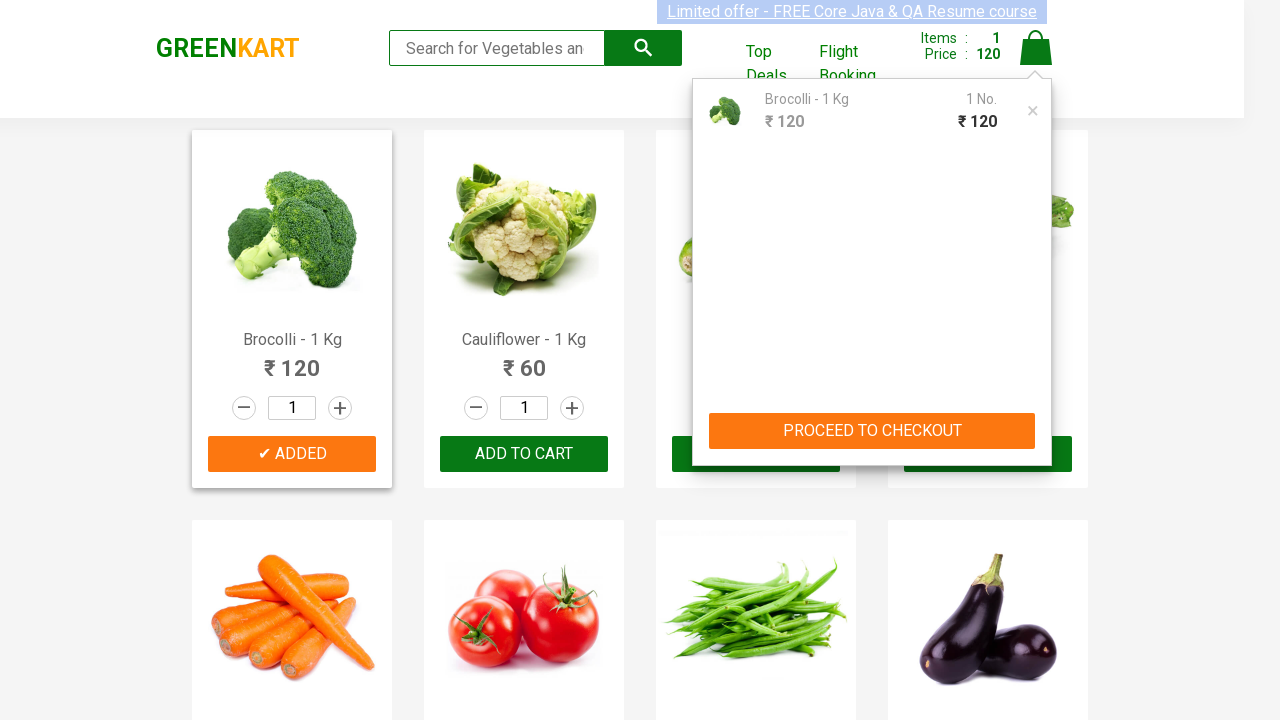

Clicked proceed to checkout button at (872, 431) on xpath=//button[contains(text(),'PROCEED TO CHECKOUT')]
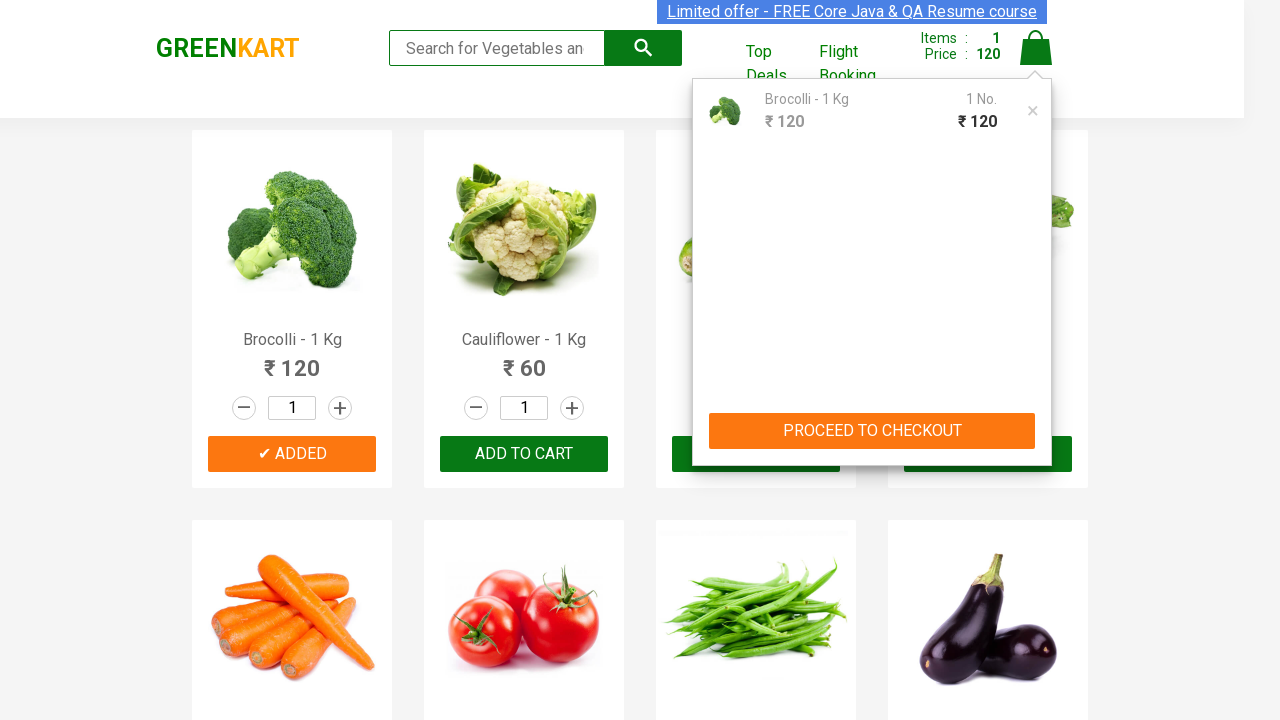

Waited for promo code input field to load
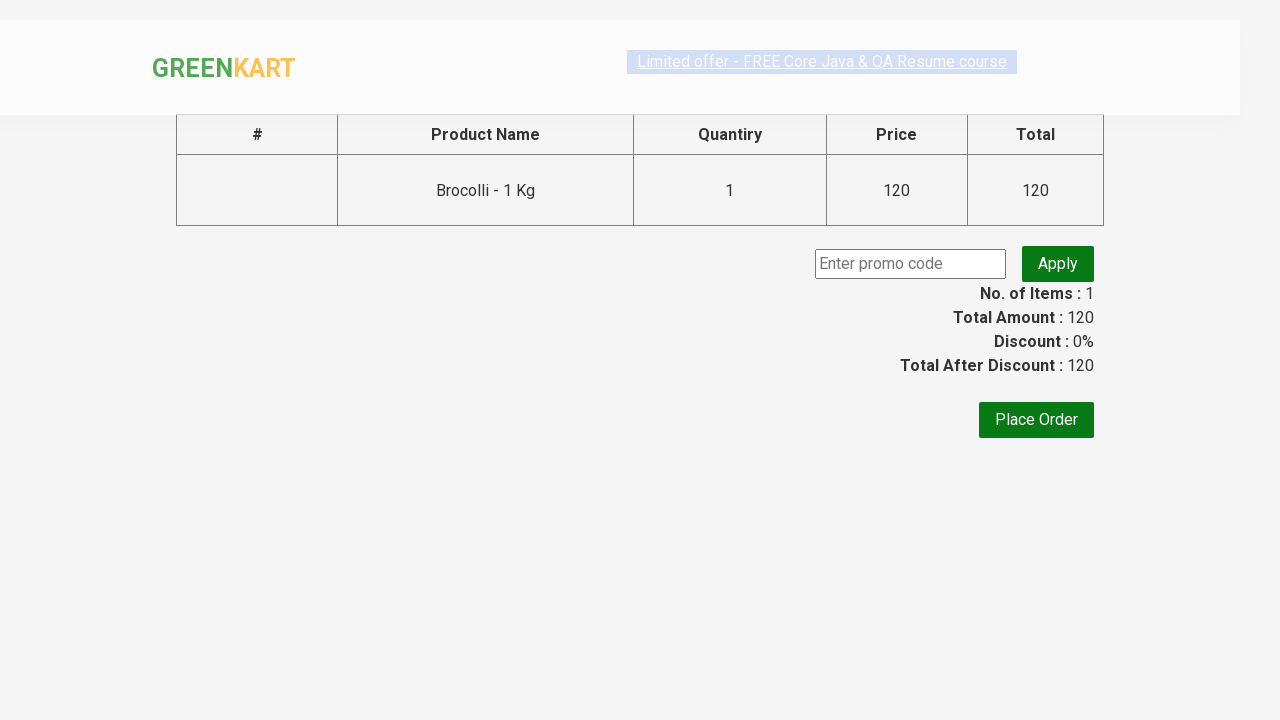

Entered promo code 'rahulshetty2024' on input.promoCode
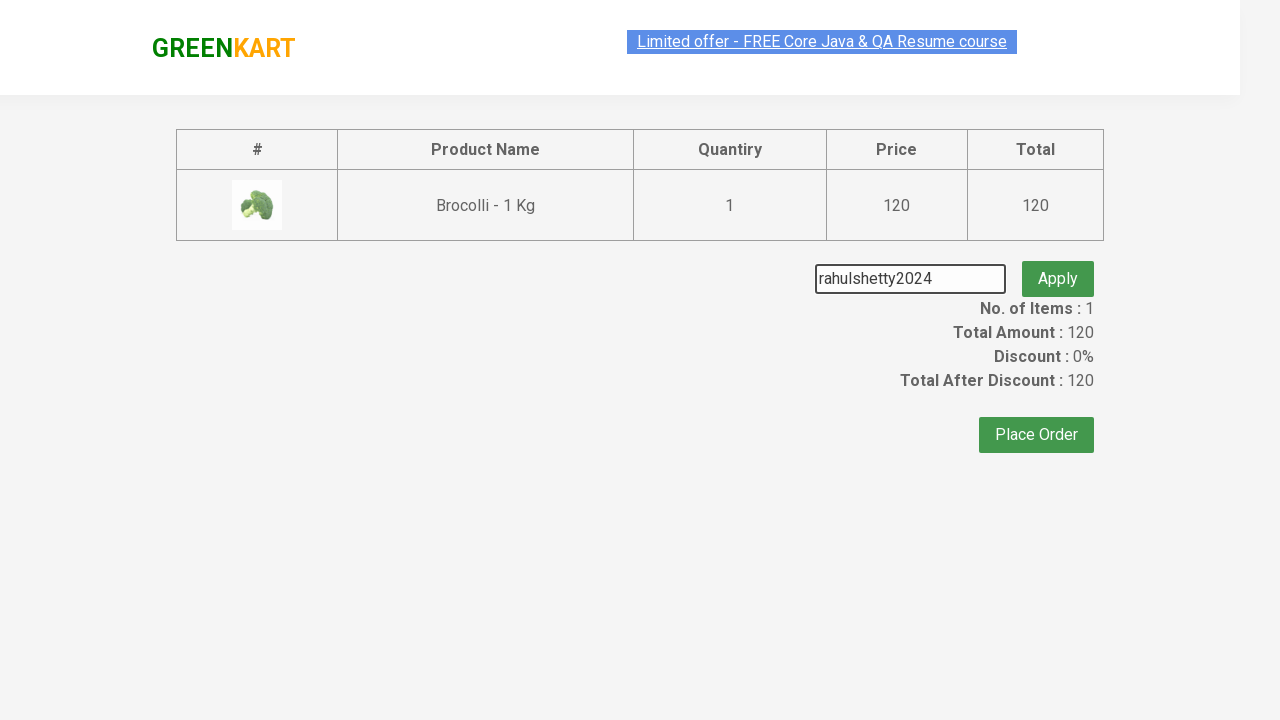

Clicked apply promo button at (1058, 264) on button.promoBtn
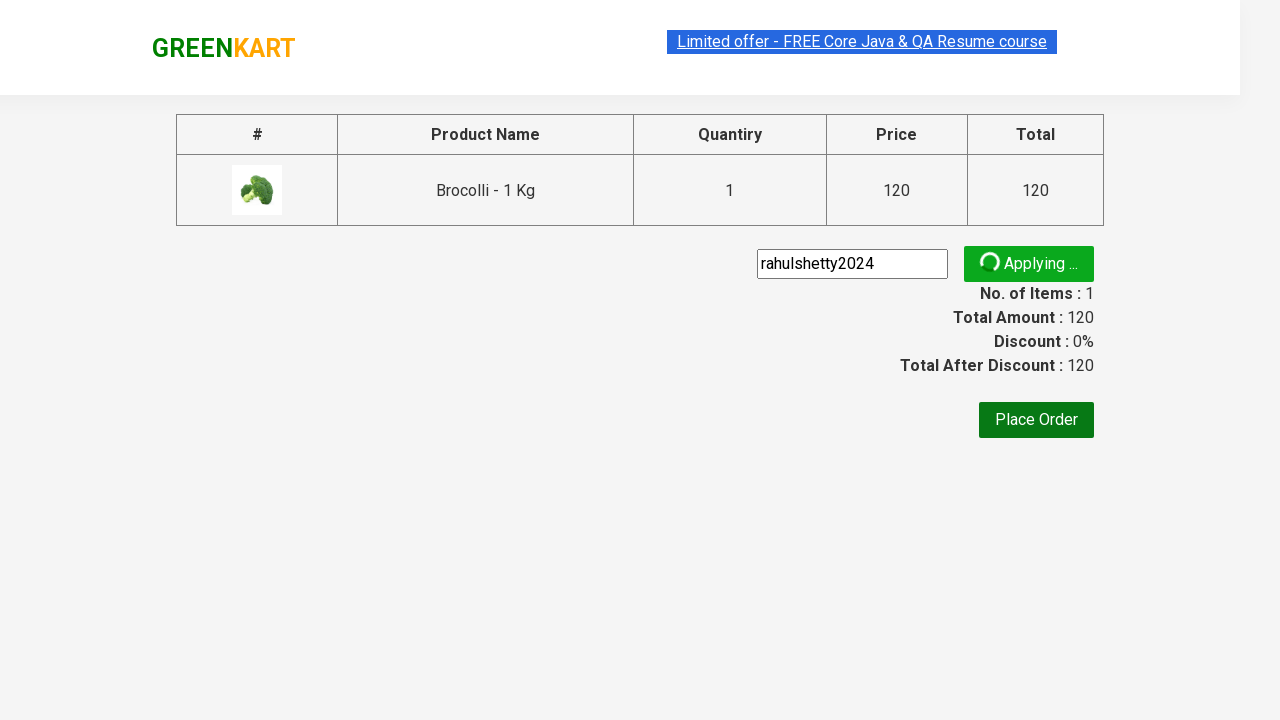

Clicked place order button at (1036, 420) on xpath=//button[text()='Place Order']
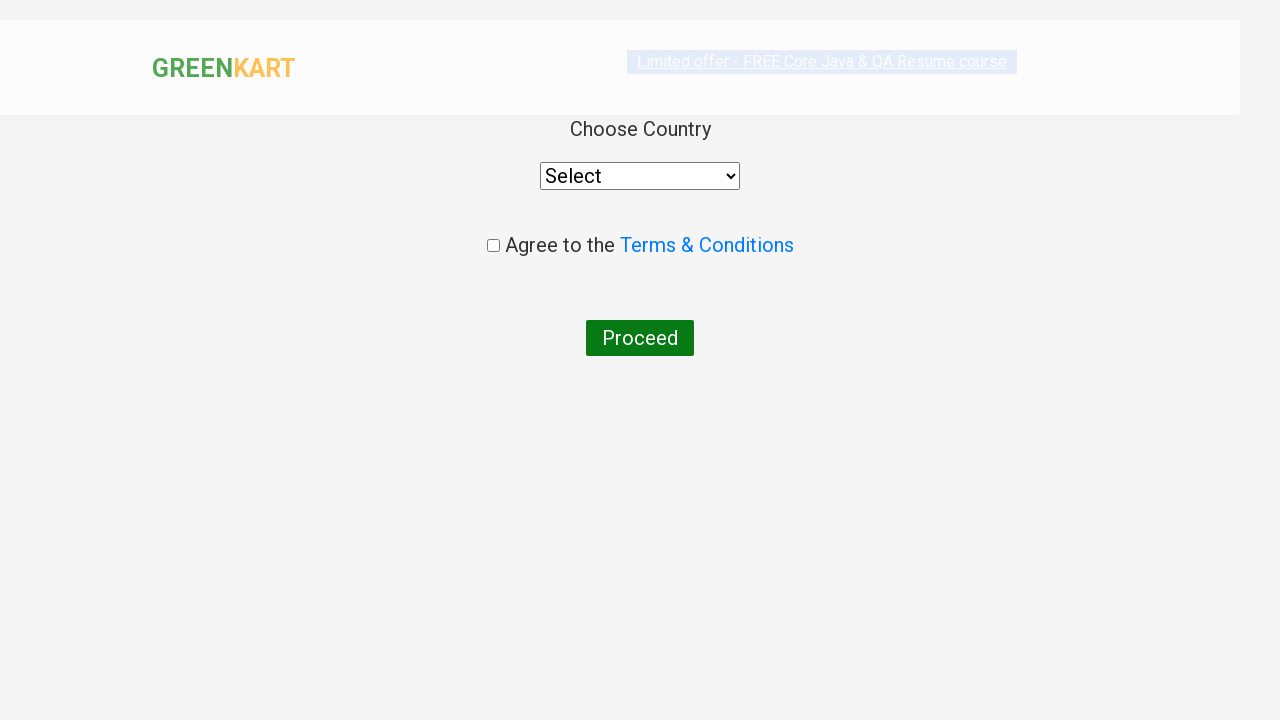

Waited for country selection dropdown to load
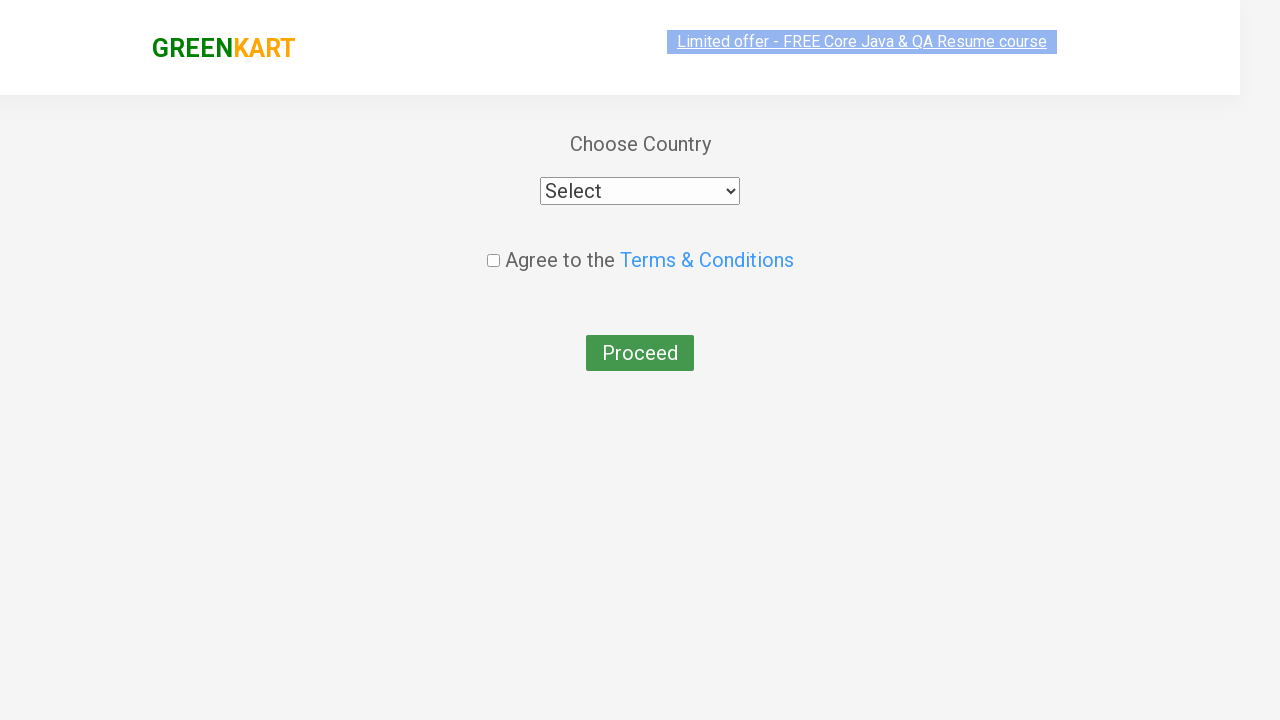

Selected 'India' from country dropdown on select
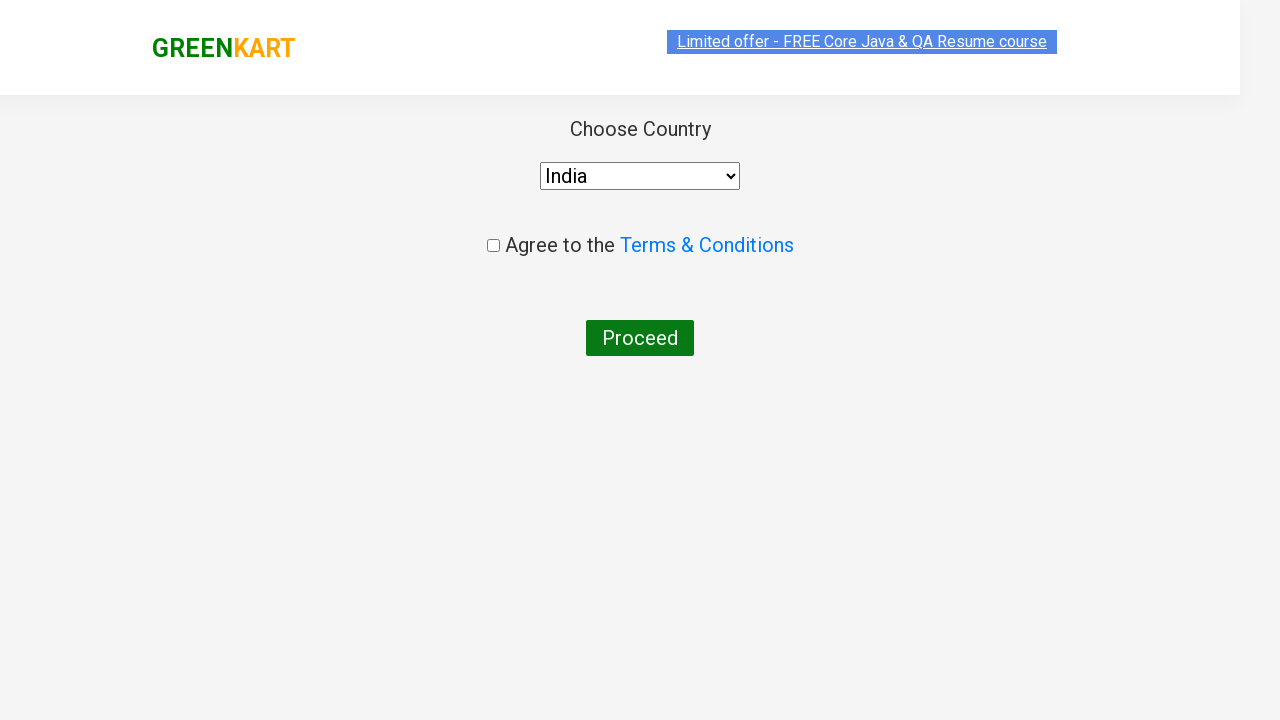

Checked the agree to terms checkbox at (493, 246) on input.chkAgree
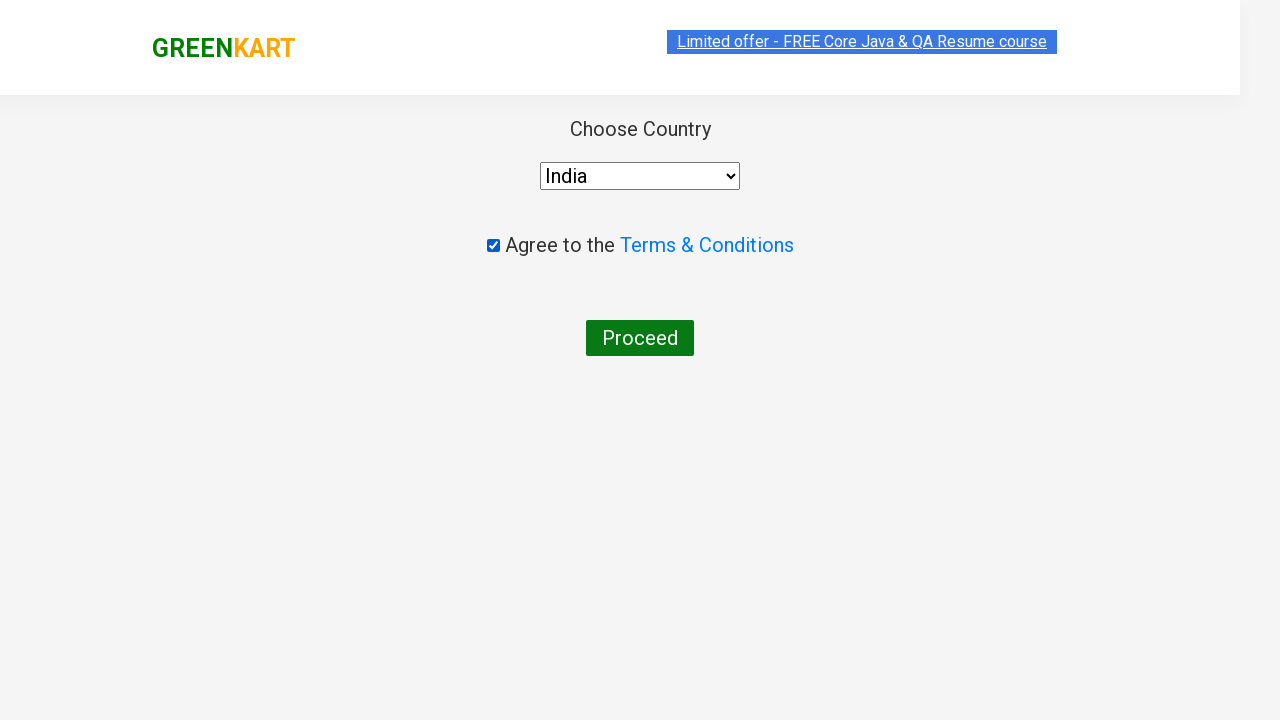

Clicked proceed button to complete order at (640, 338) on xpath=//button[text()='Proceed']
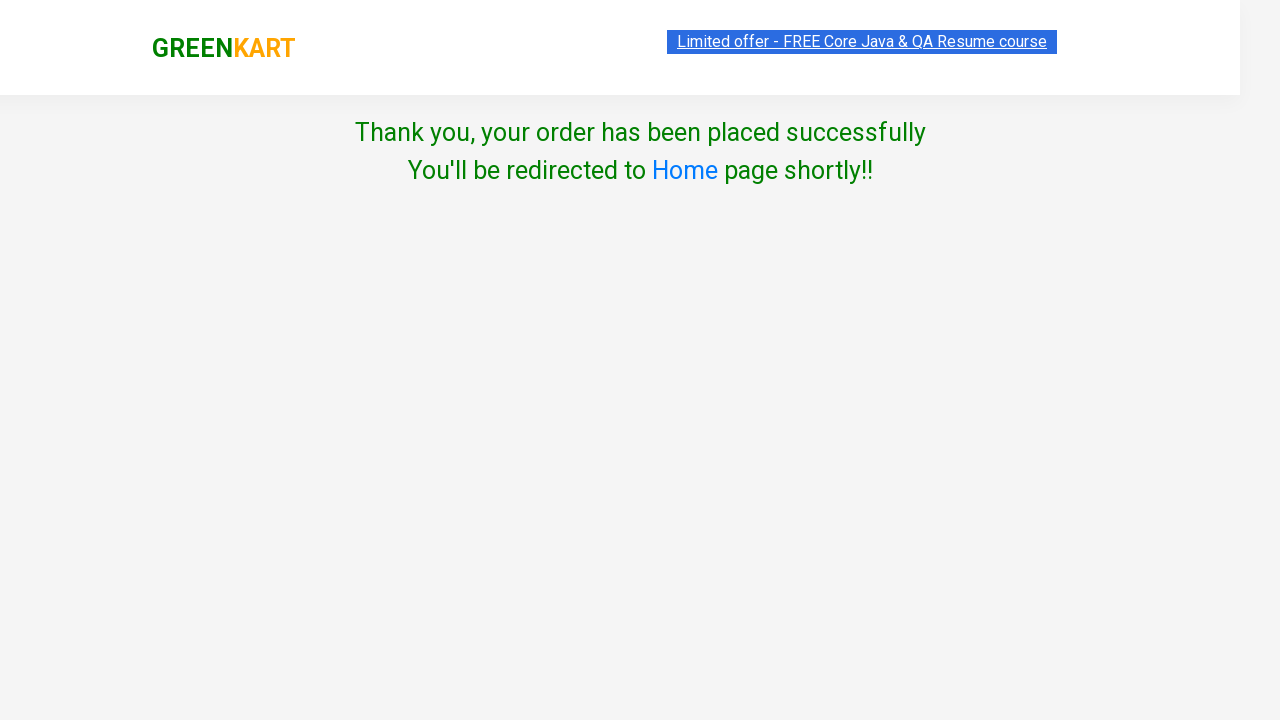

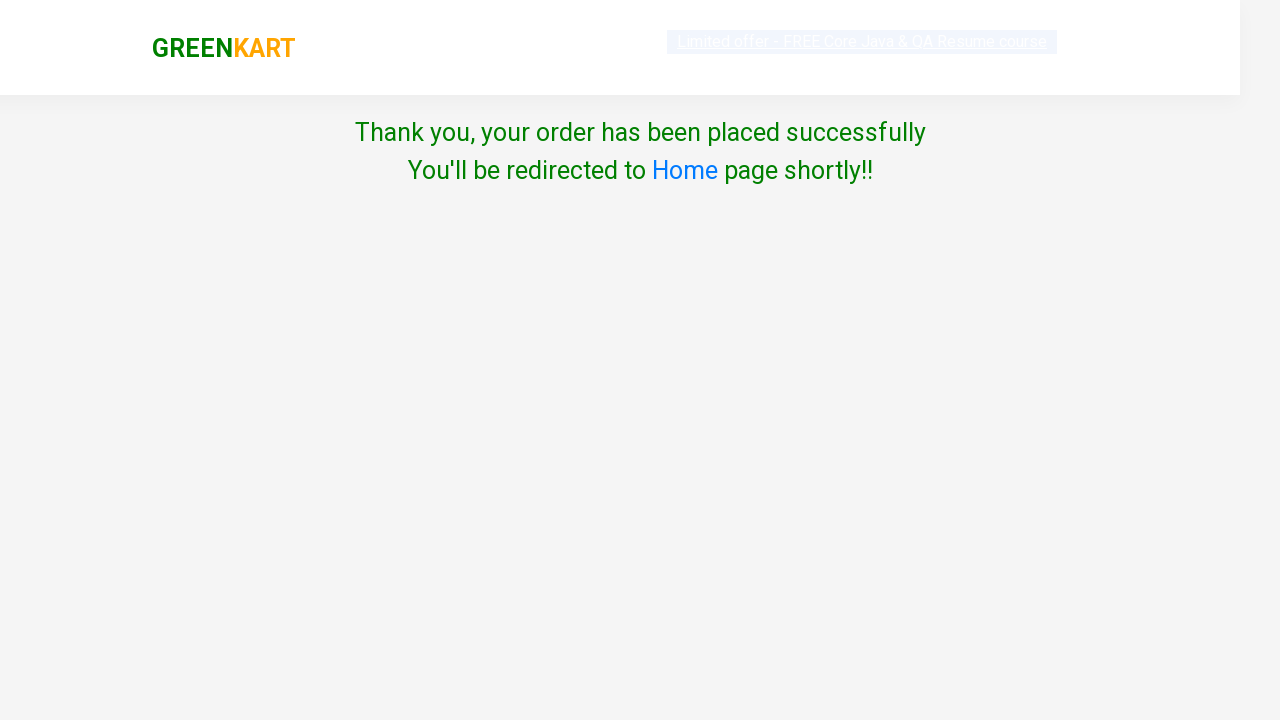